Performs click-and-hold on source element, moves to target element, and releases the mouse button

Starting URL: https://crossbrowsertesting.github.io/drag-and-drop

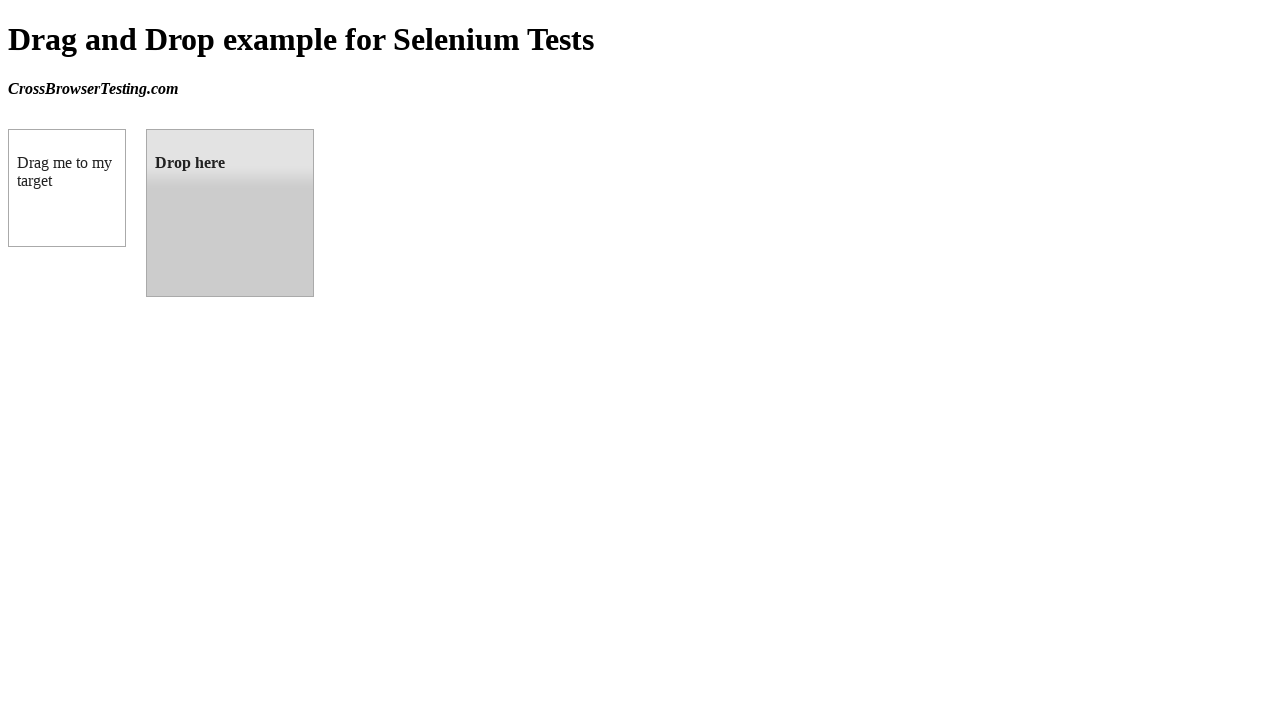

Located source element with id 'draggable'
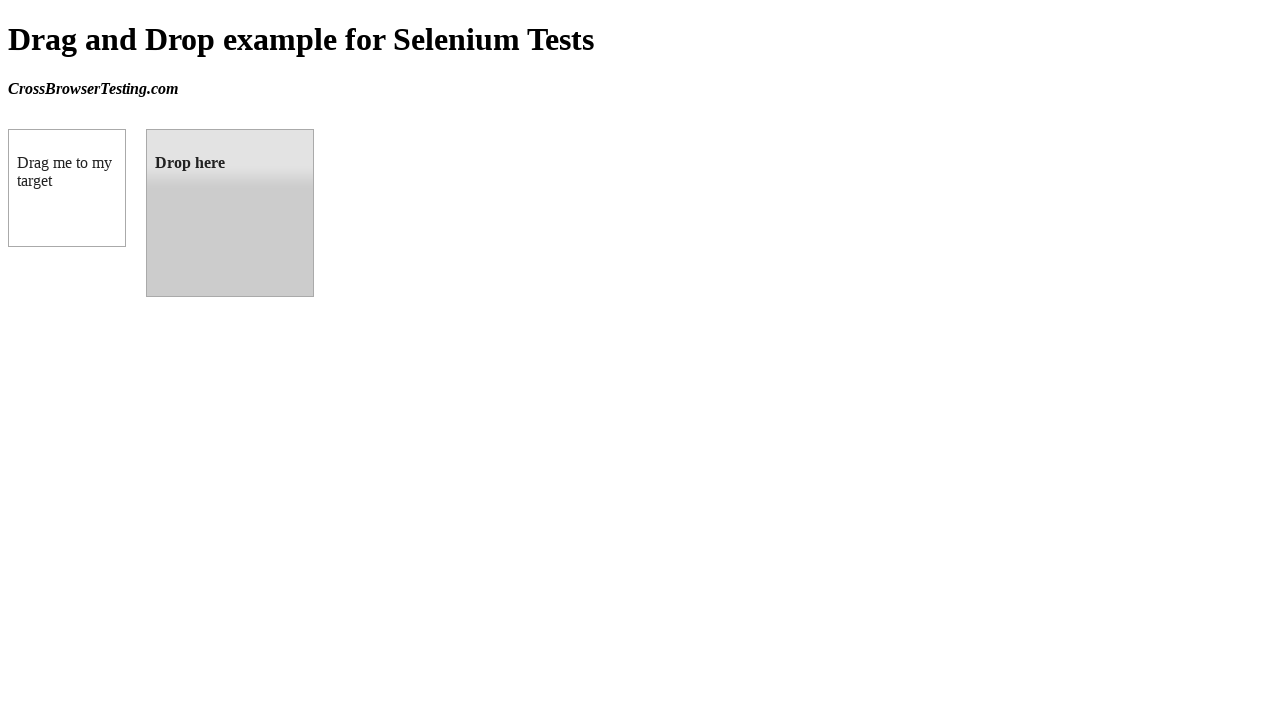

Located target element with id 'droppable'
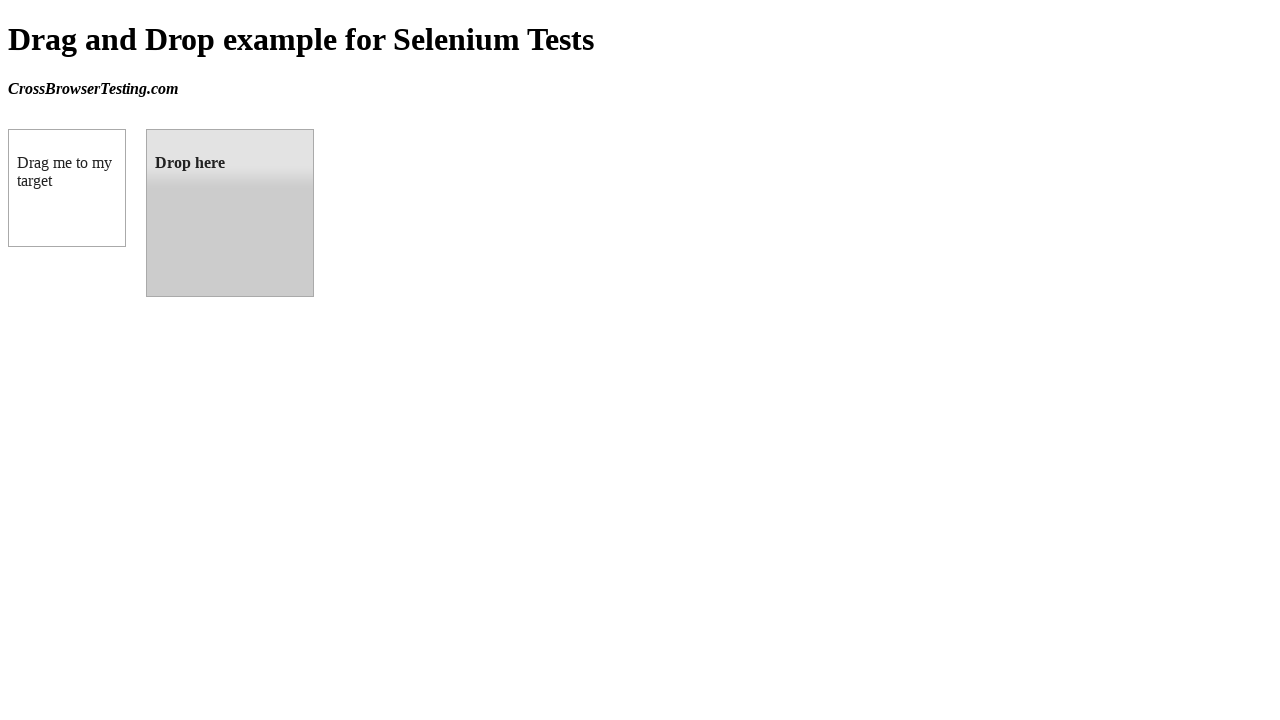

Retrieved bounding box for source element
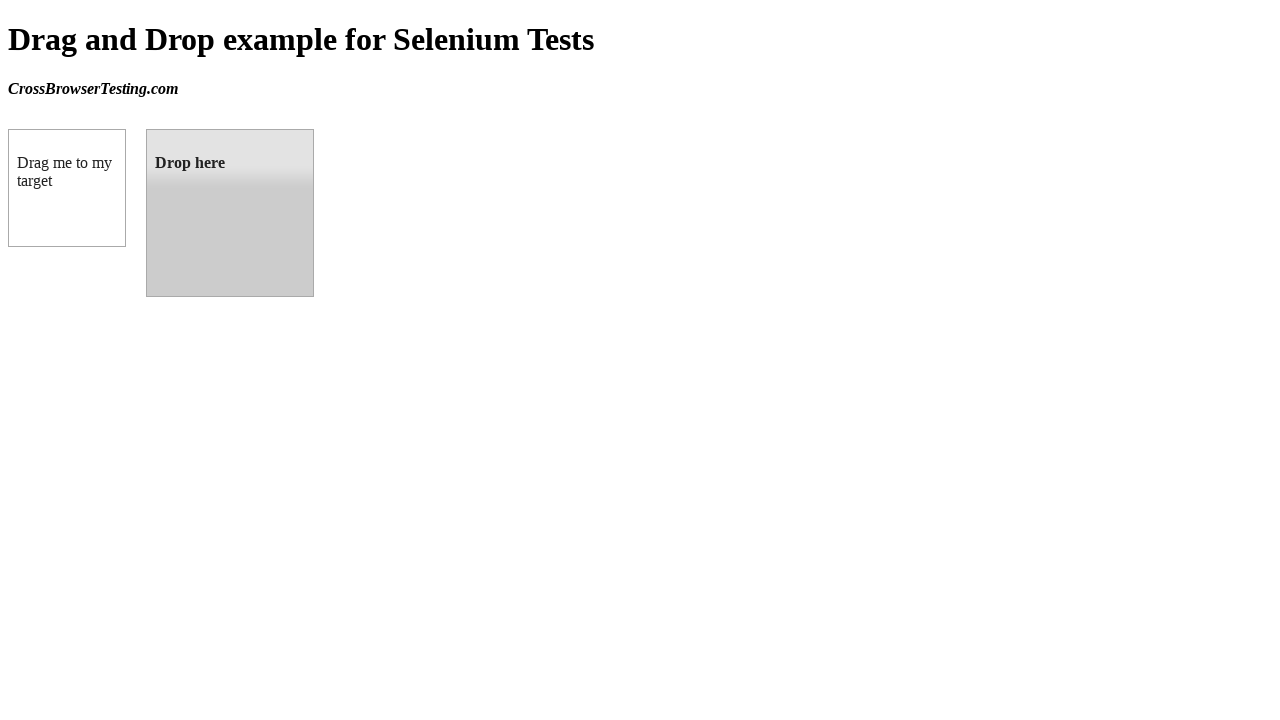

Retrieved bounding box for target element
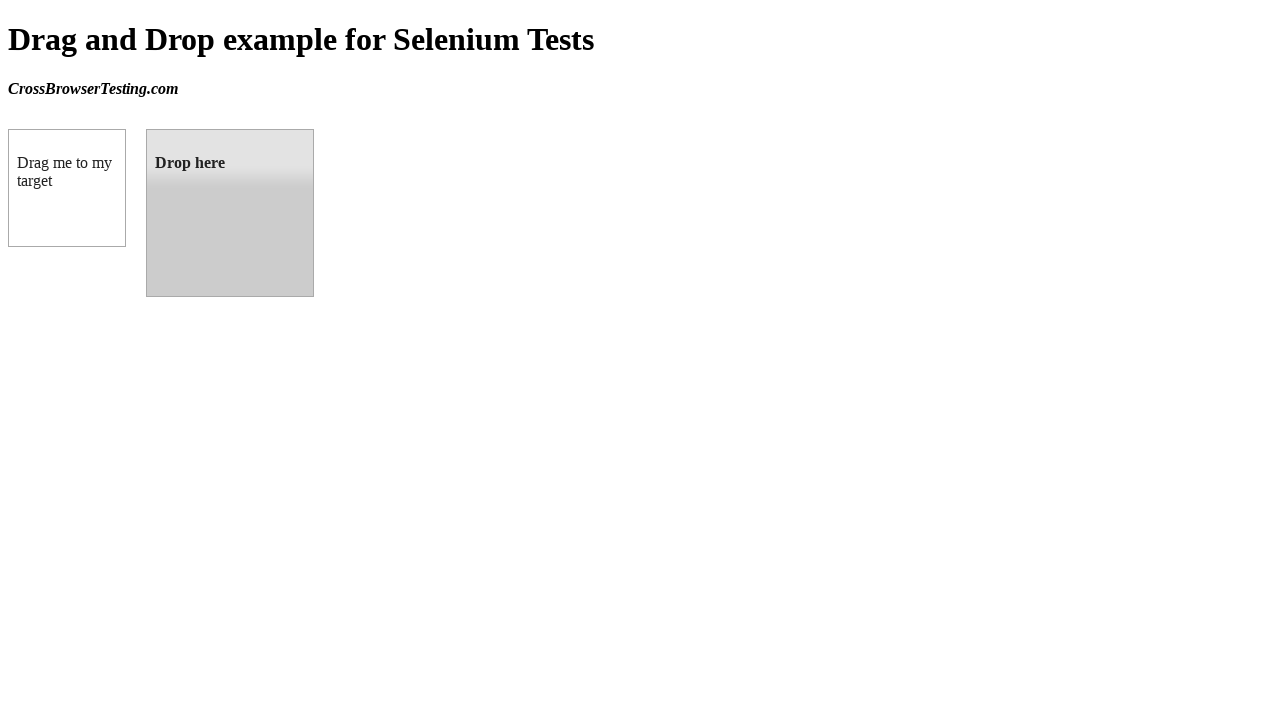

Moved mouse to center of source element at (67, 188)
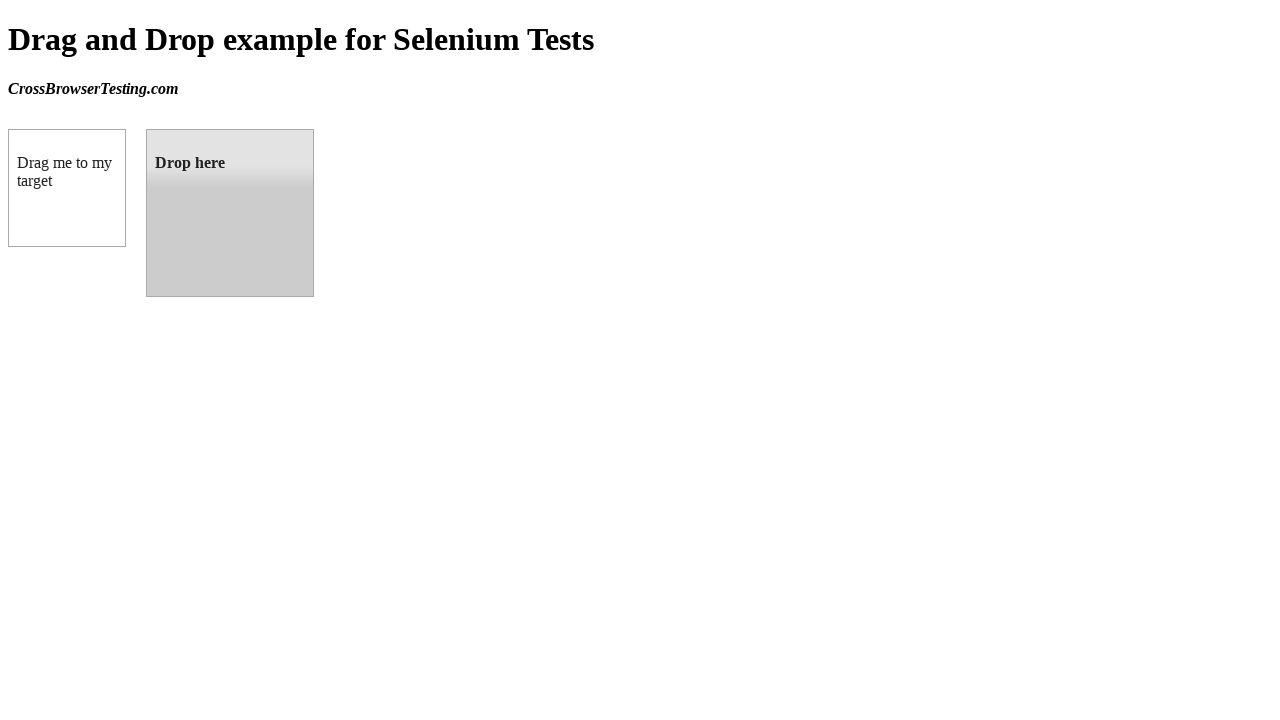

Pressed mouse button down on source element at (67, 188)
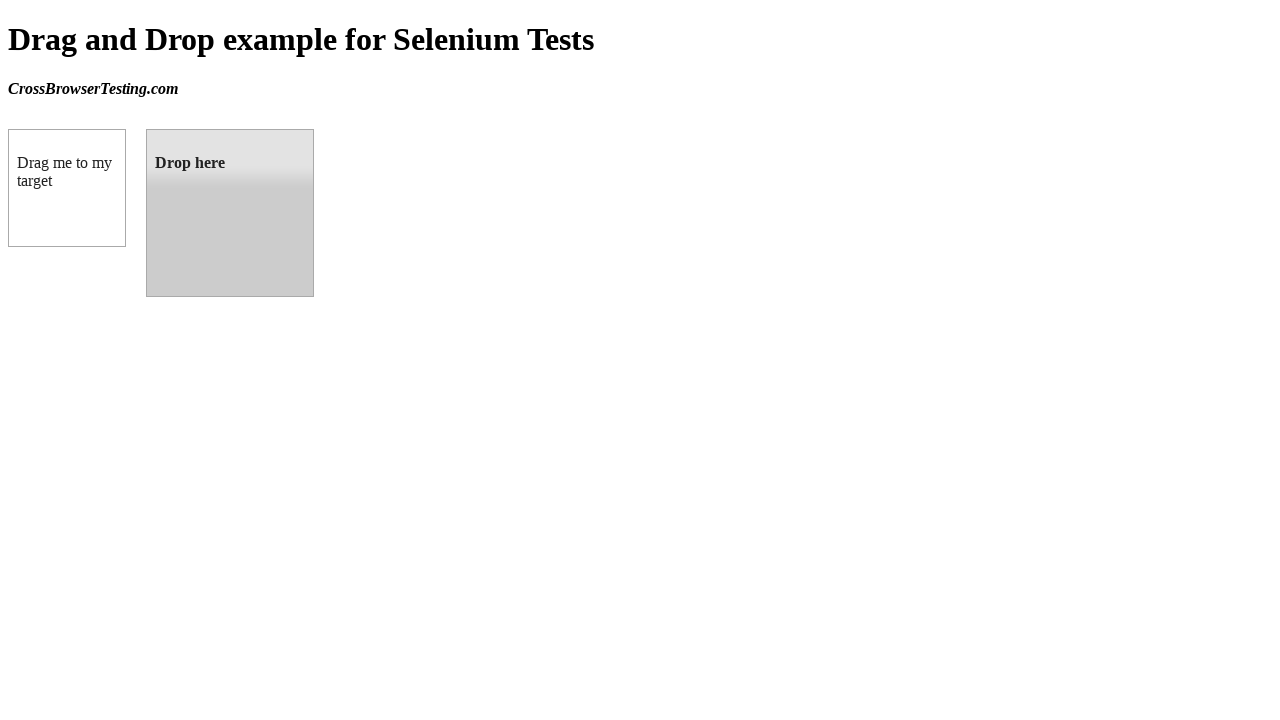

Moved mouse to center of target element while holding button at (230, 213)
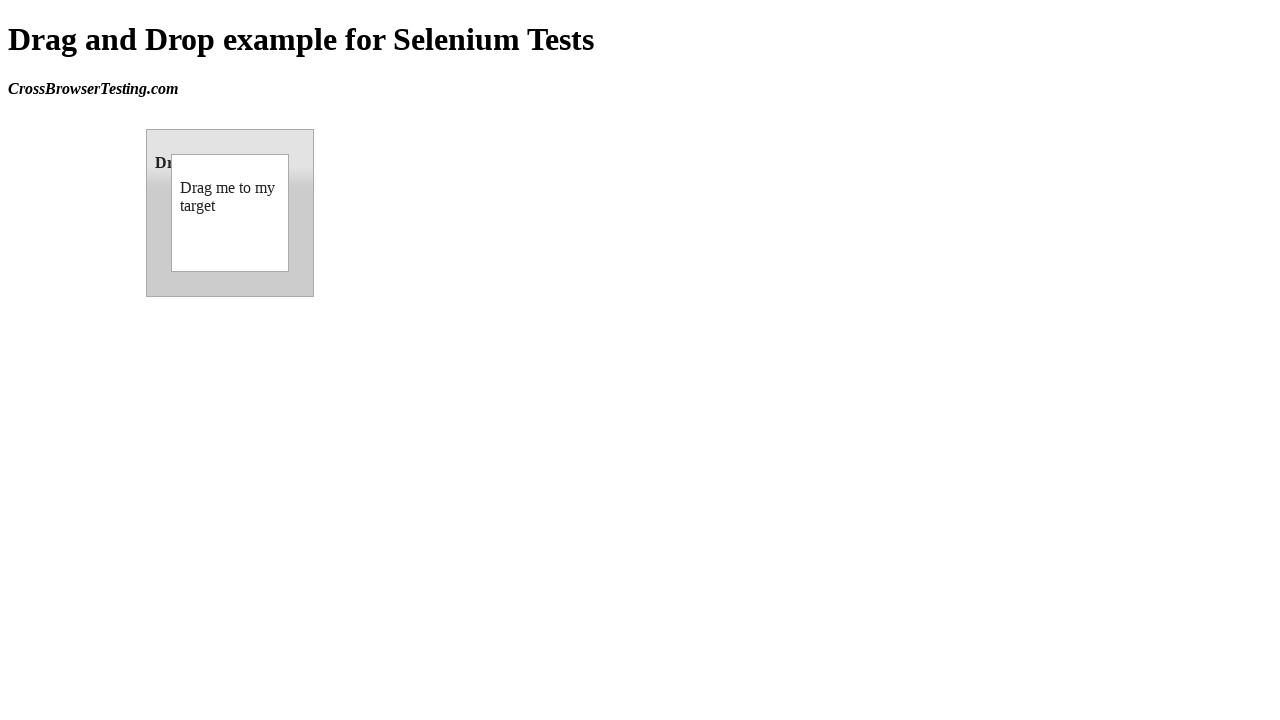

Released mouse button to complete drag-and-drop at (230, 213)
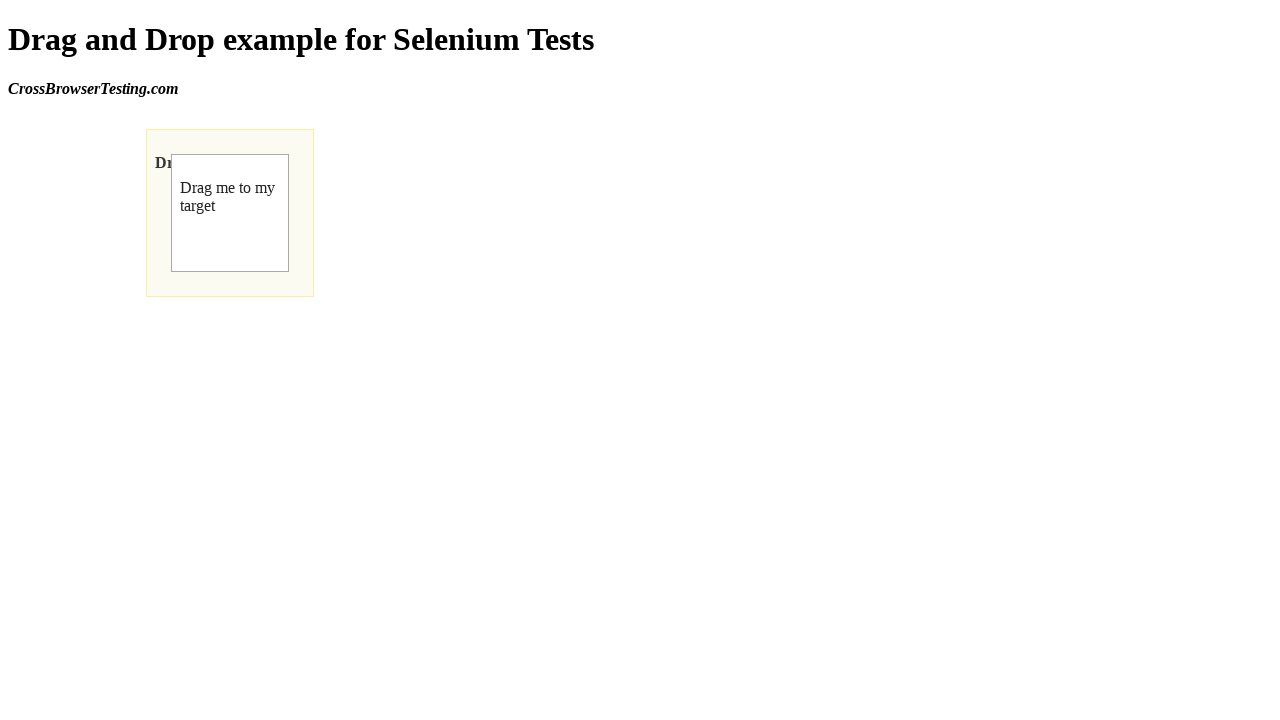

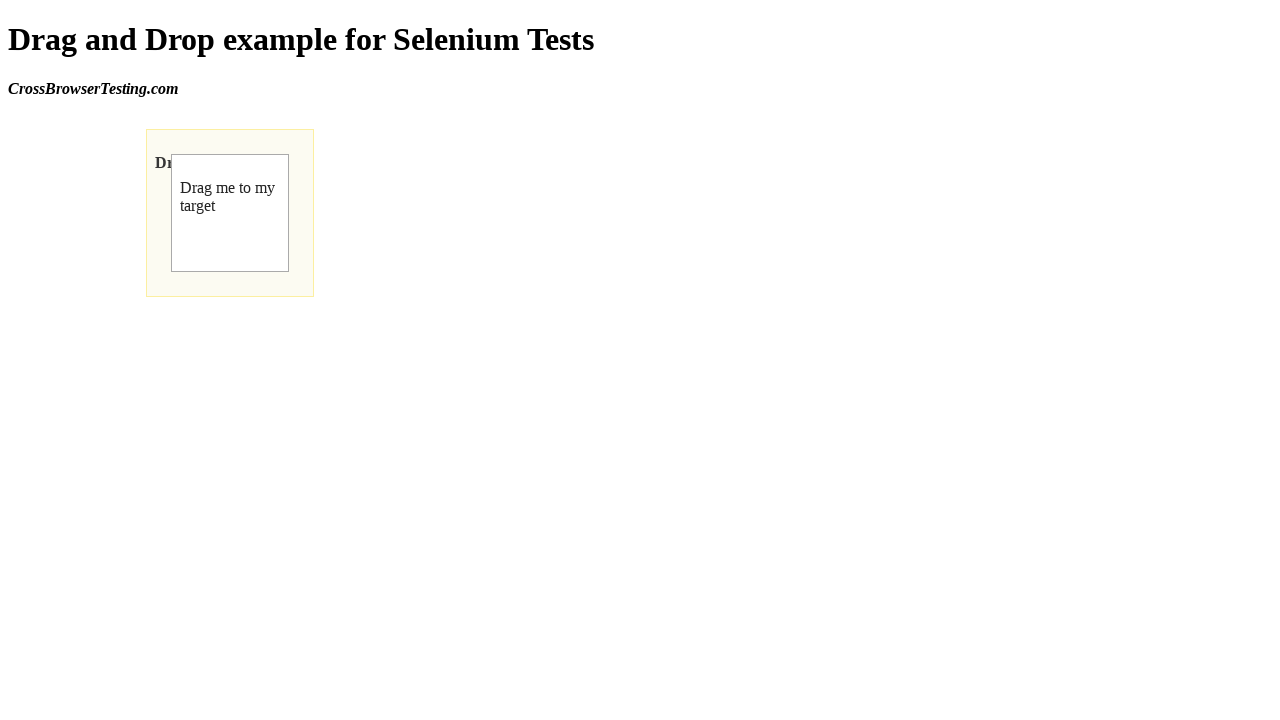